Tests table sorting and pagination functionality by clicking a column header to sort, verifying the sorted order, and navigating through pagination to find a specific item (Rice).

Starting URL: https://rahulshettyacademy.com/greenkart/#/offers

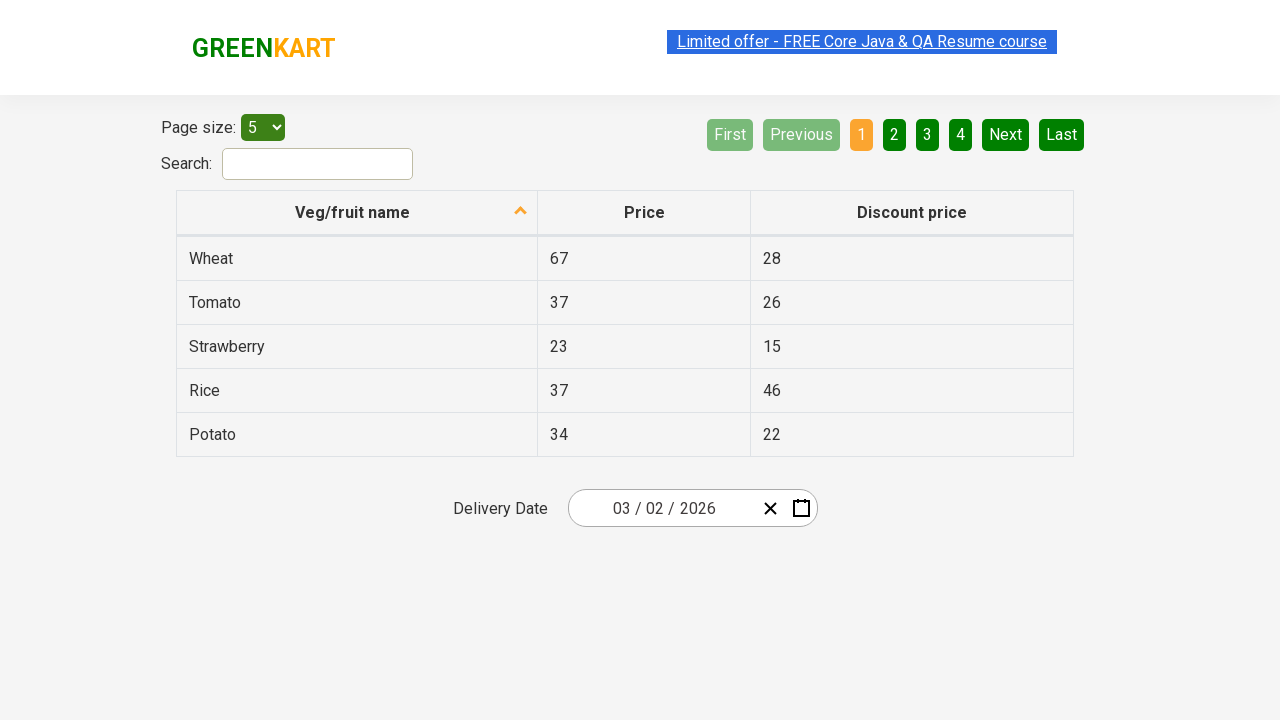

Table loaded - first column header is visible
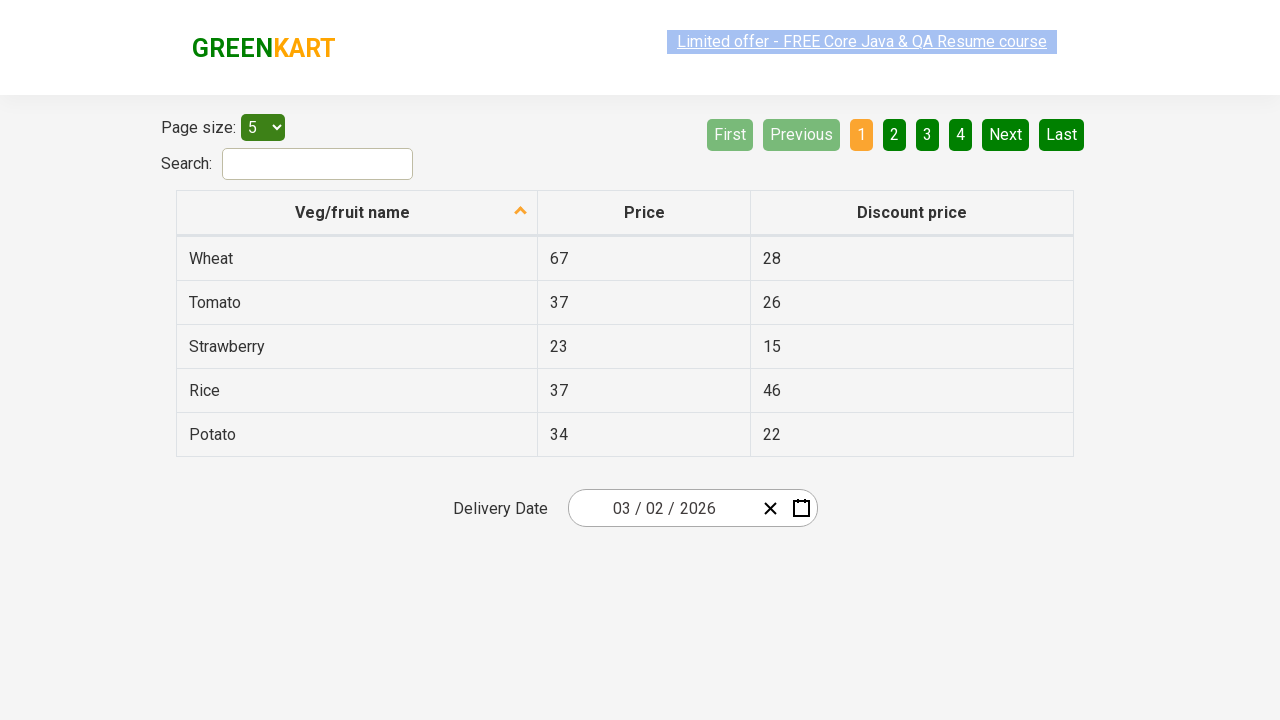

Clicked first column header to sort at (357, 213) on xpath=//tr/th[1]
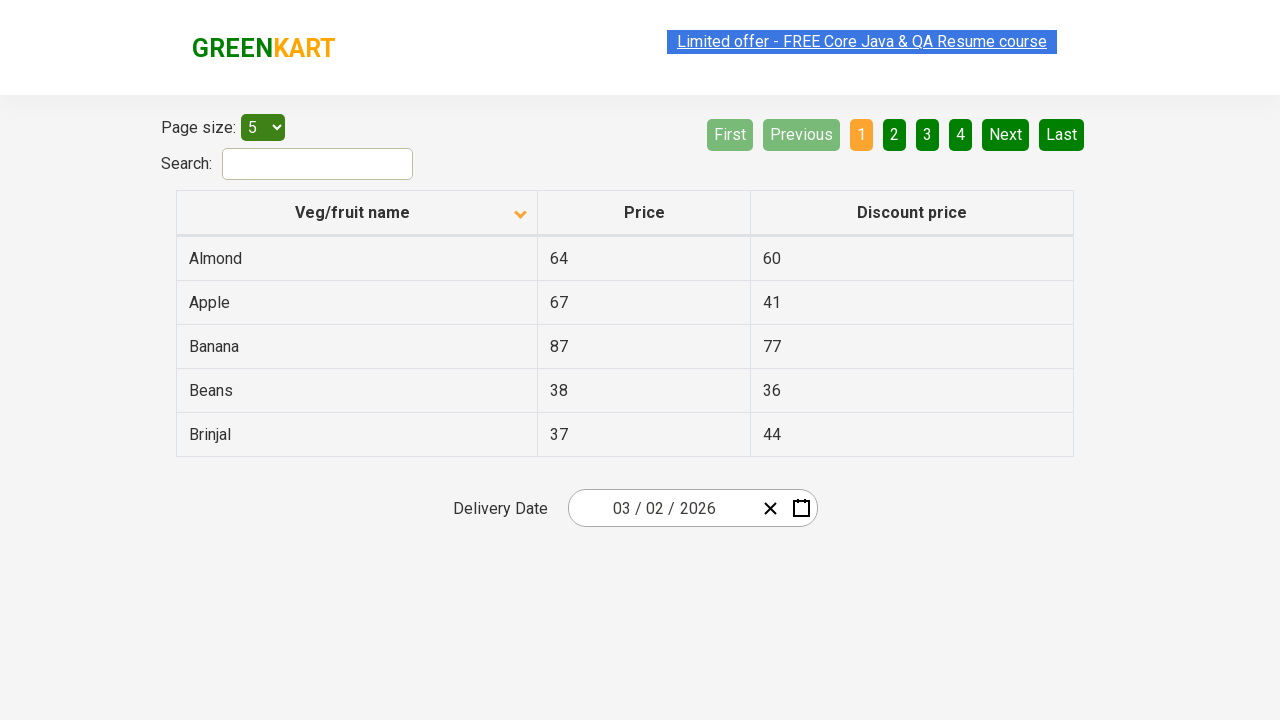

Waited for table to update after sorting
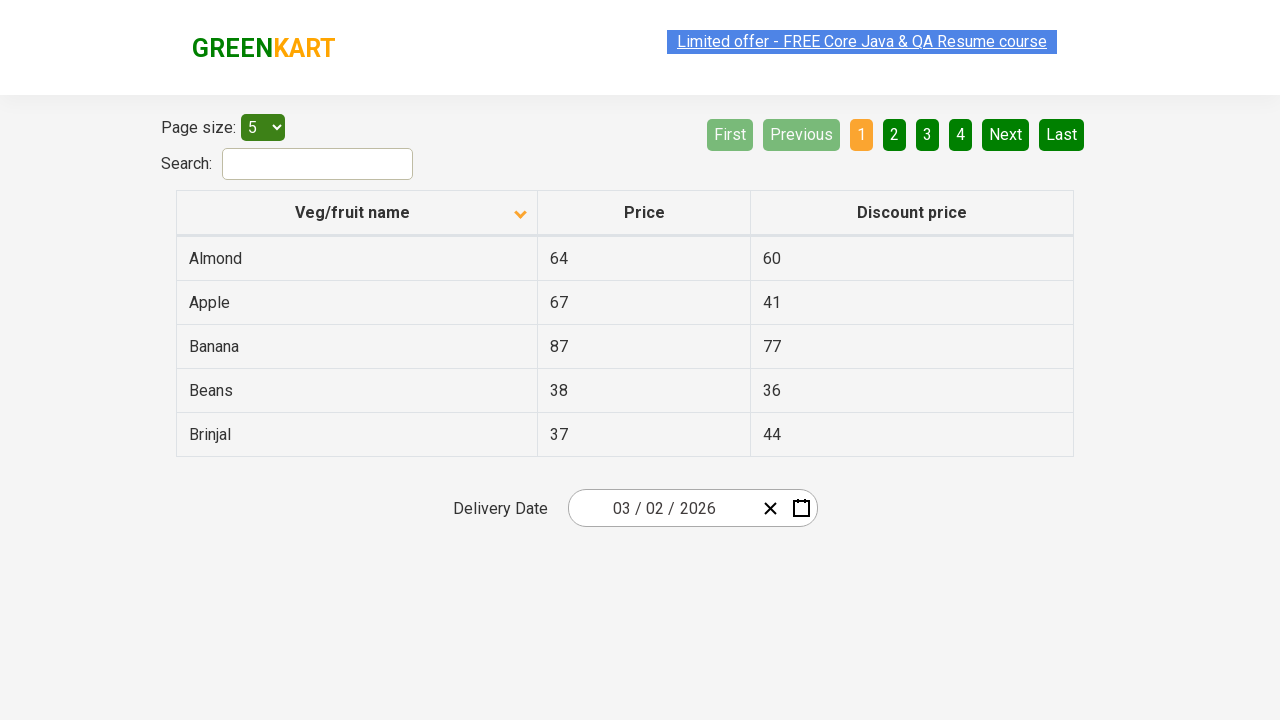

Retrieved all items from first column
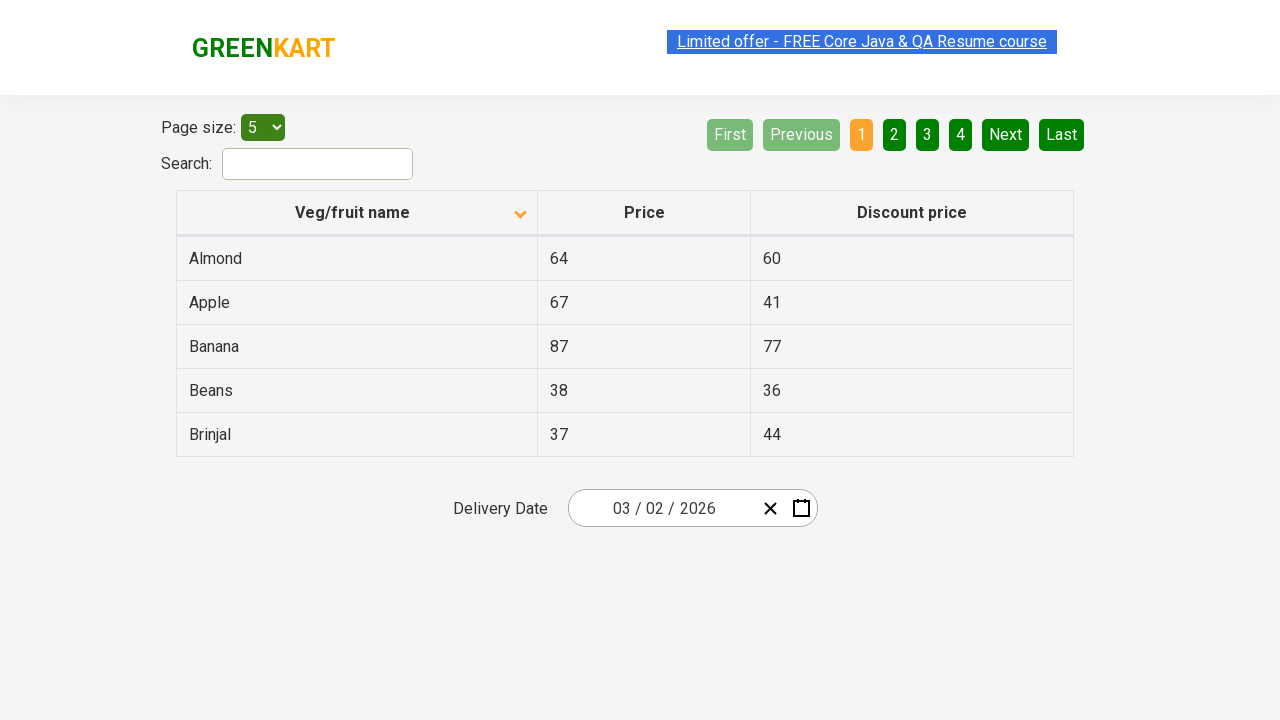

Verified table is sorted alphabetically
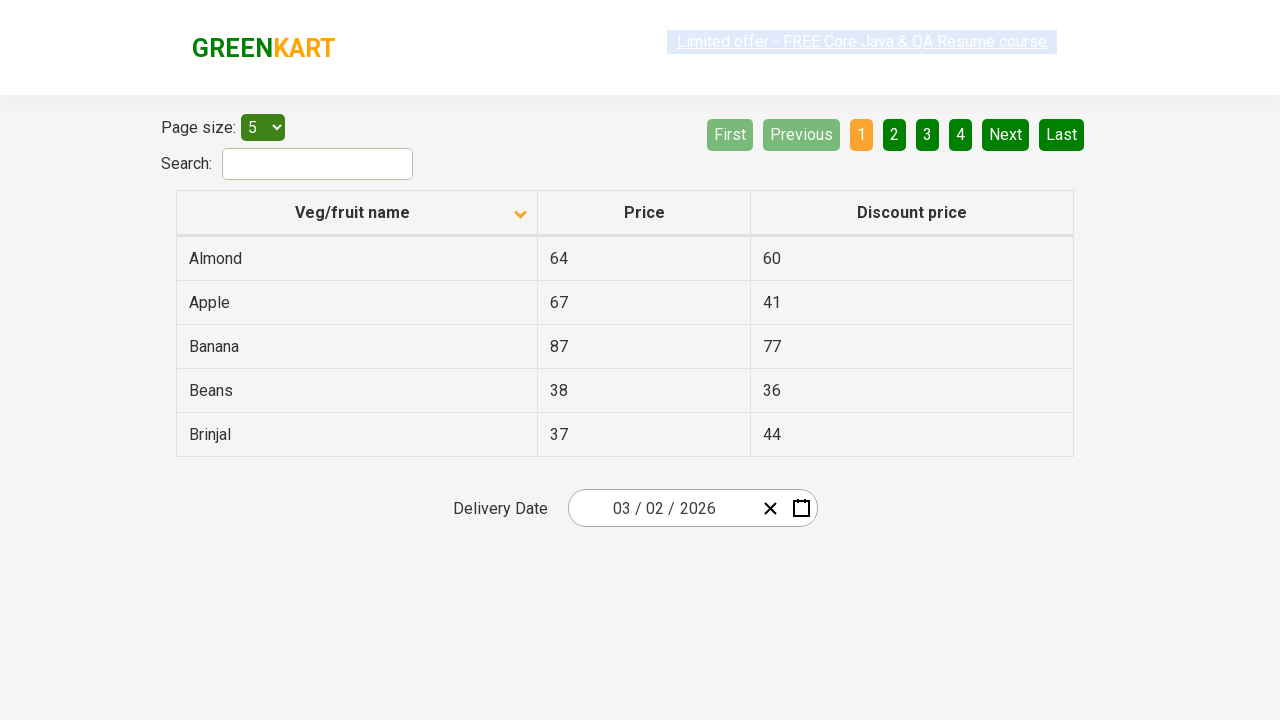

Clicked Next button to go to next page at (1006, 134) on [aria-label='Next']
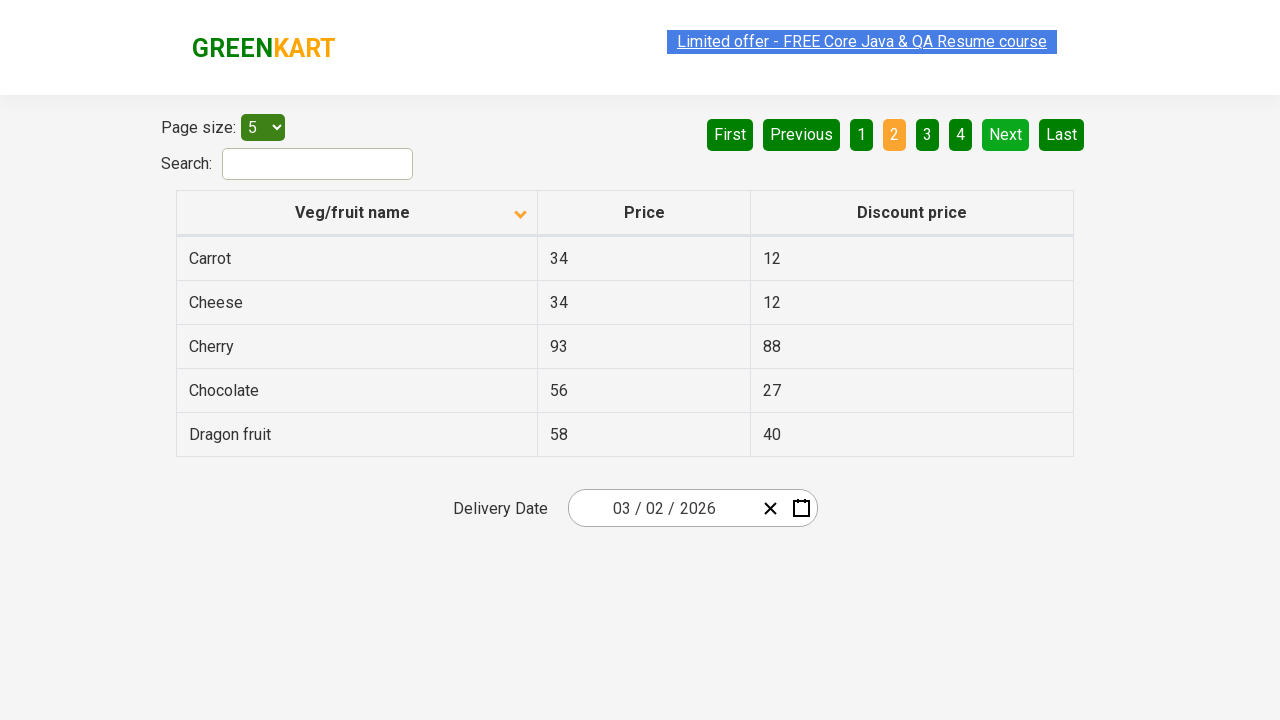

Waited for next page to load
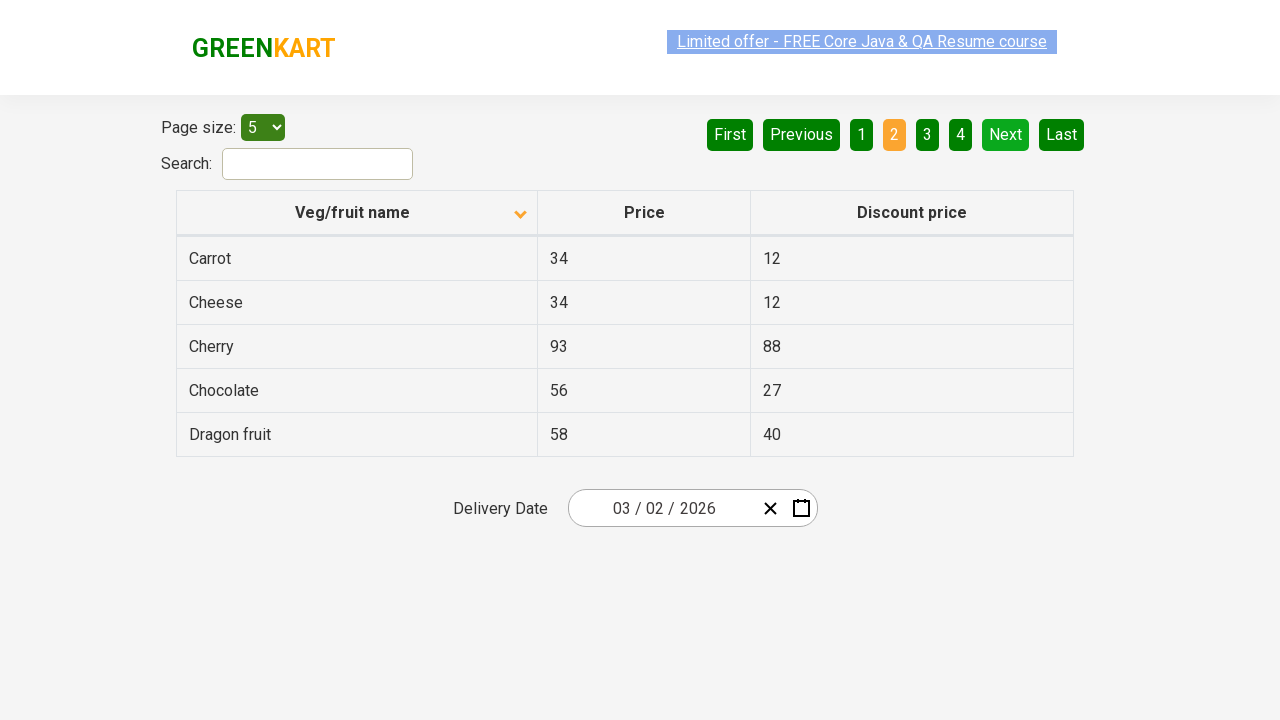

Clicked Next button to go to next page at (1006, 134) on [aria-label='Next']
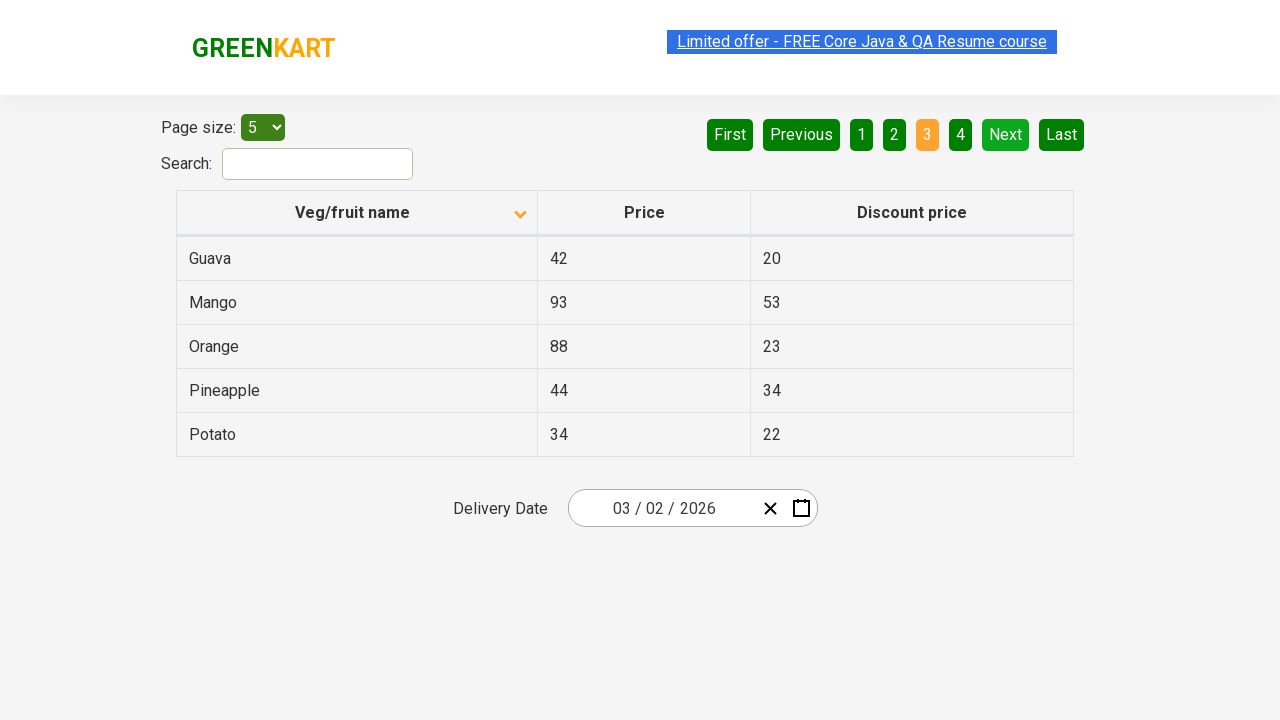

Waited for next page to load
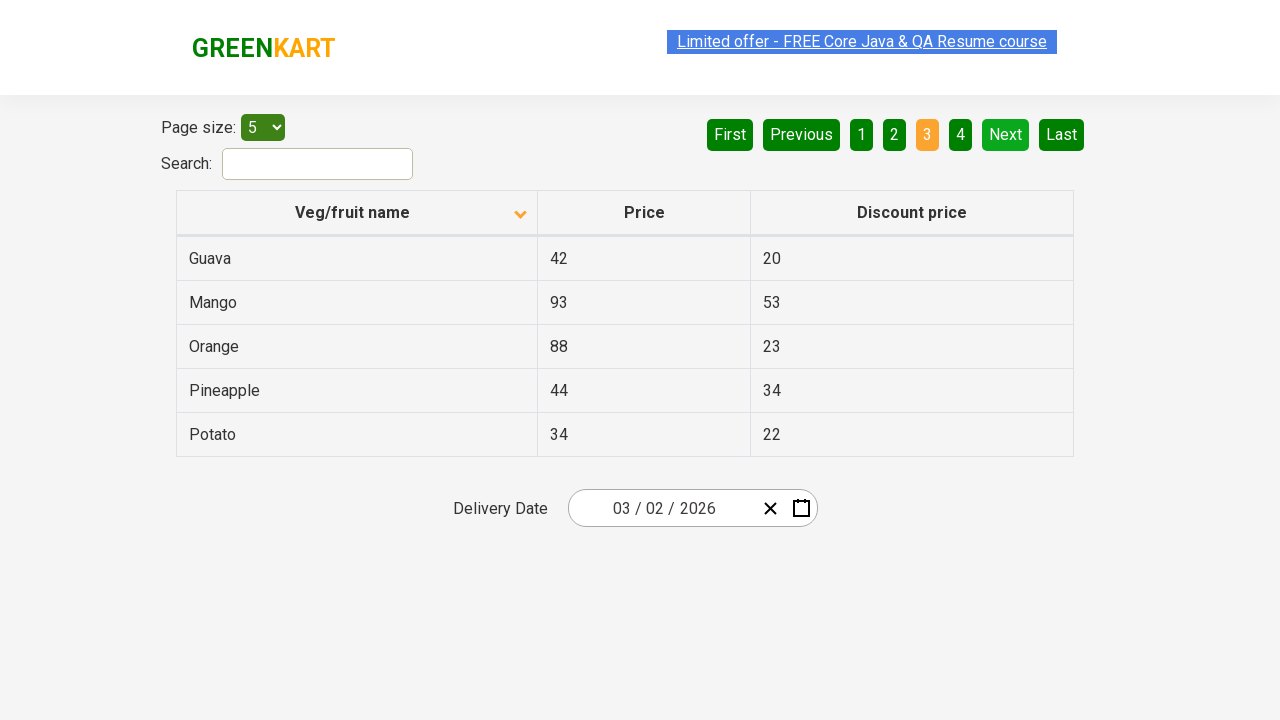

Clicked Next button to go to next page at (1006, 134) on [aria-label='Next']
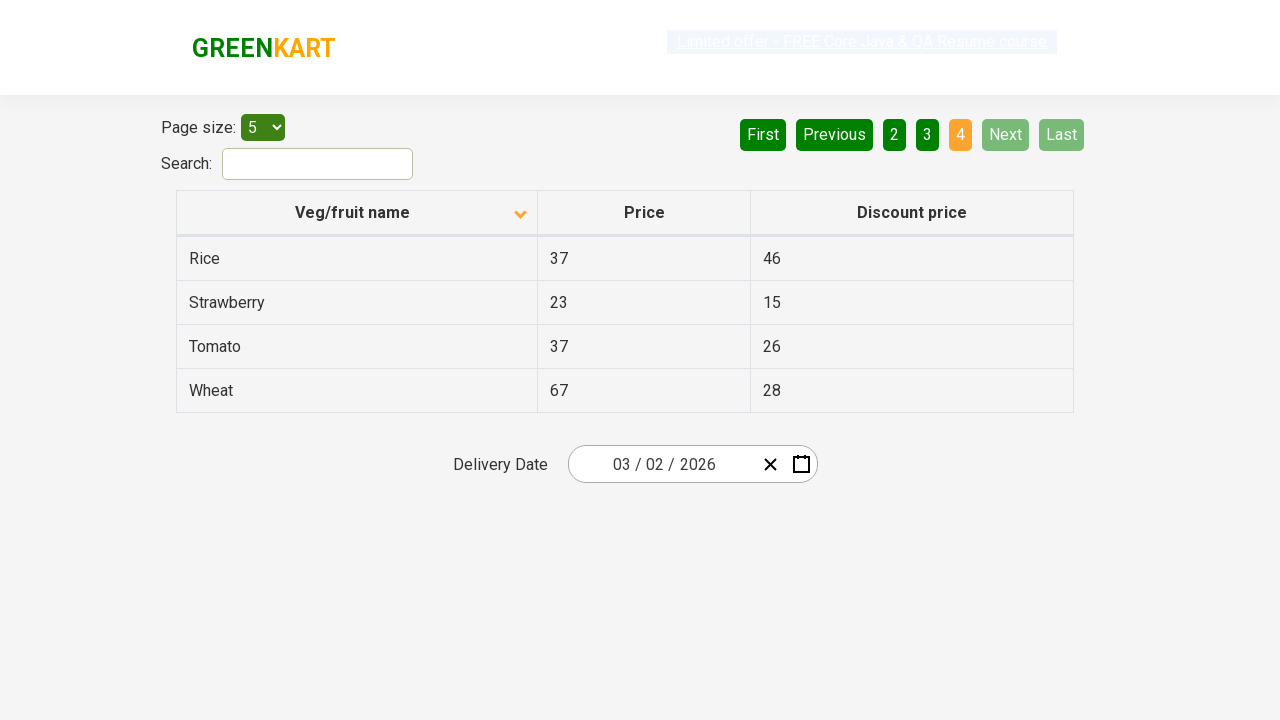

Waited for next page to load
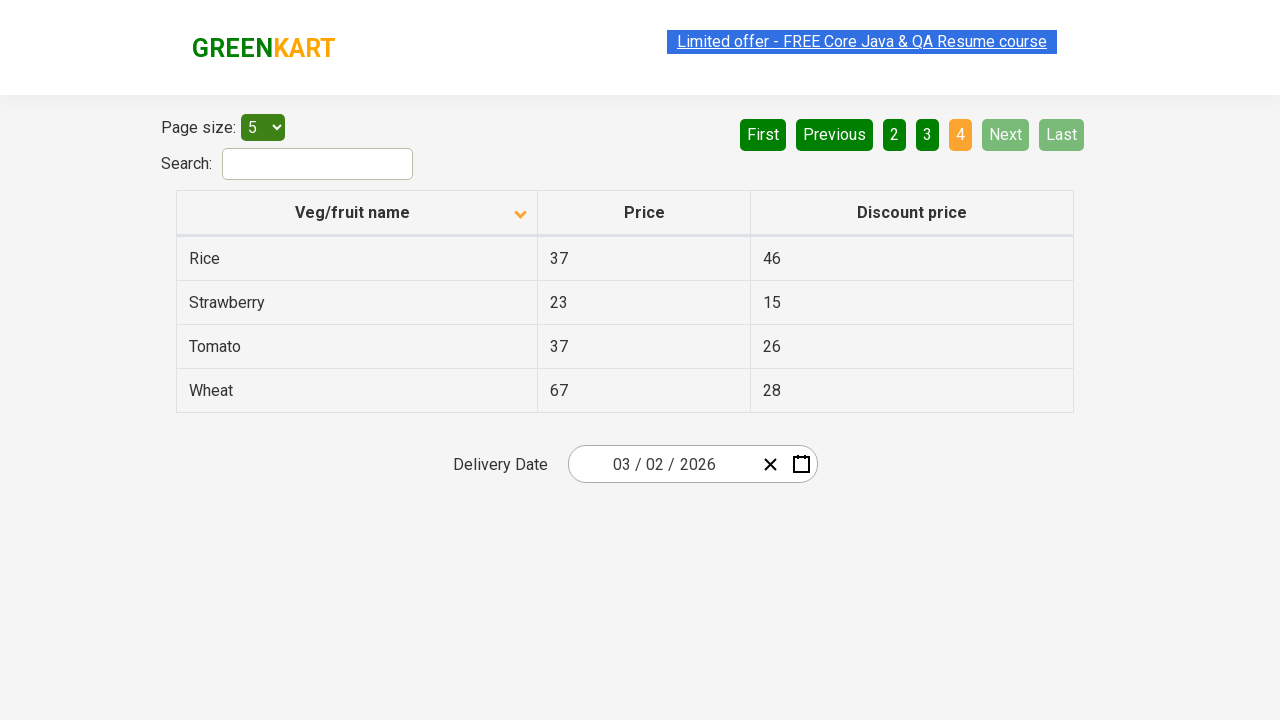

Found Rice item on current page
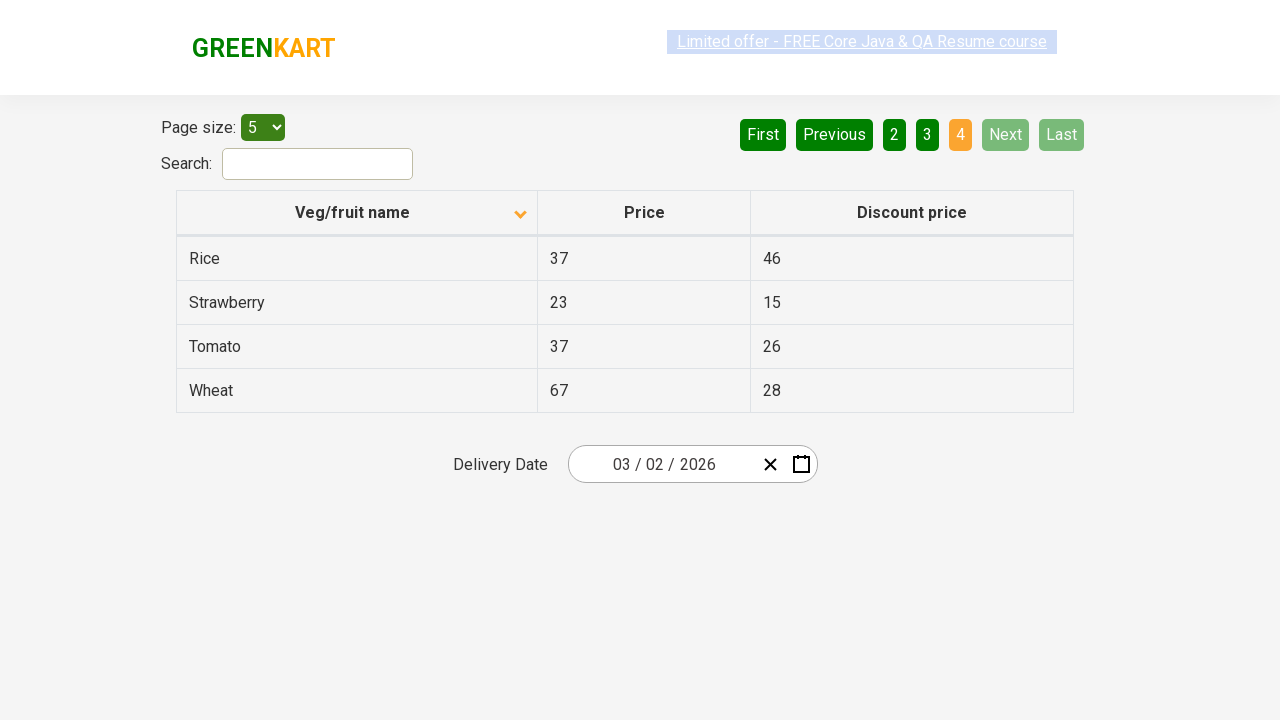

Clicked on Rice row at (357, 258) on xpath=//tr/td[1][contains(text(), 'Rice')]
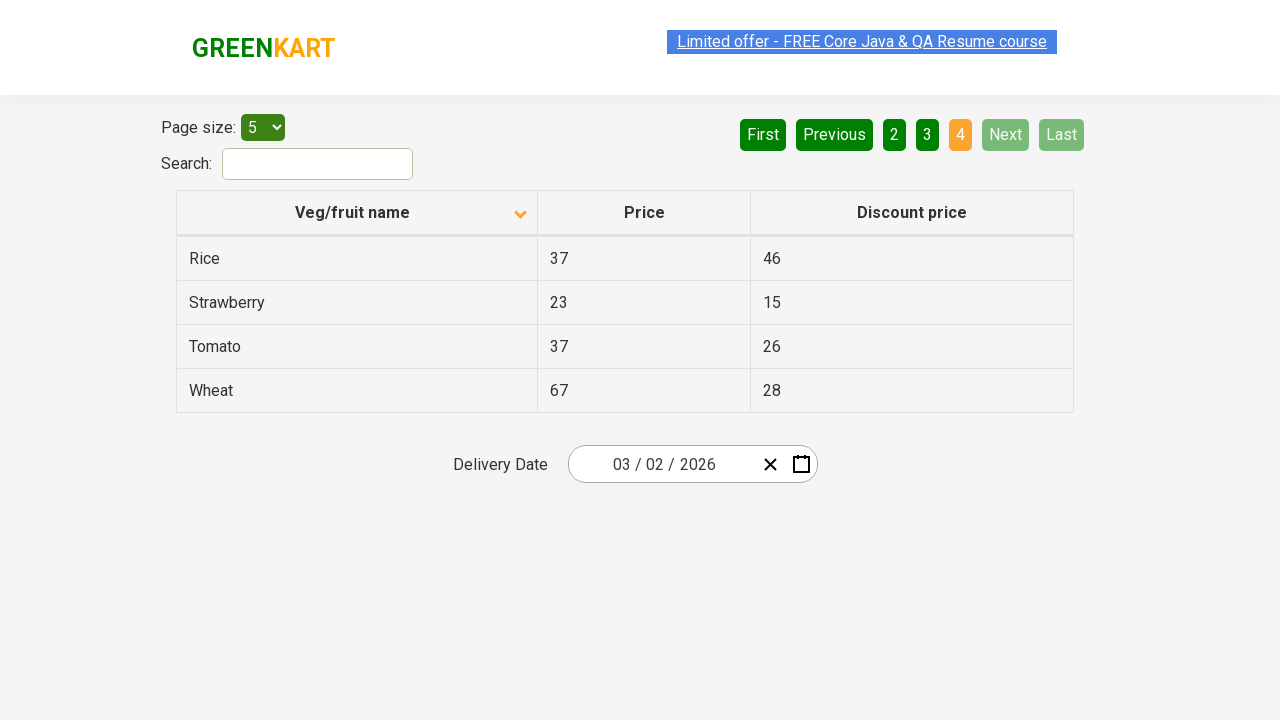

Confirmed Rice item was found during pagination
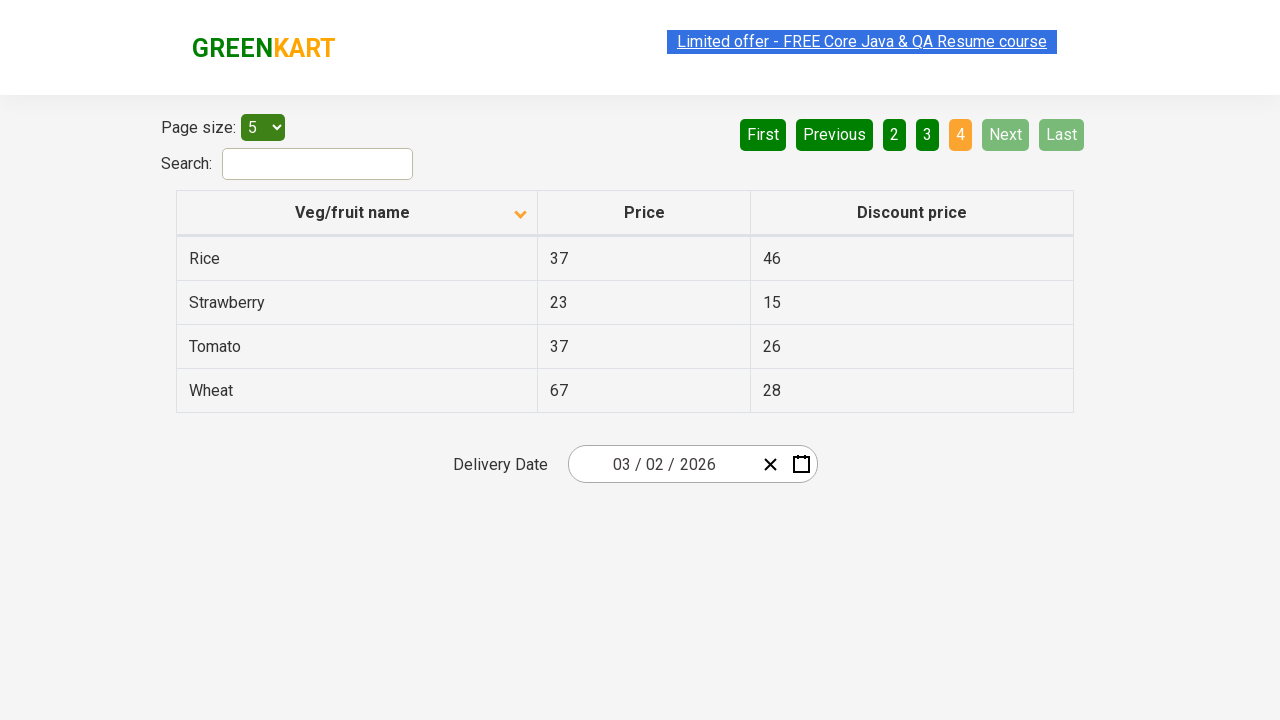

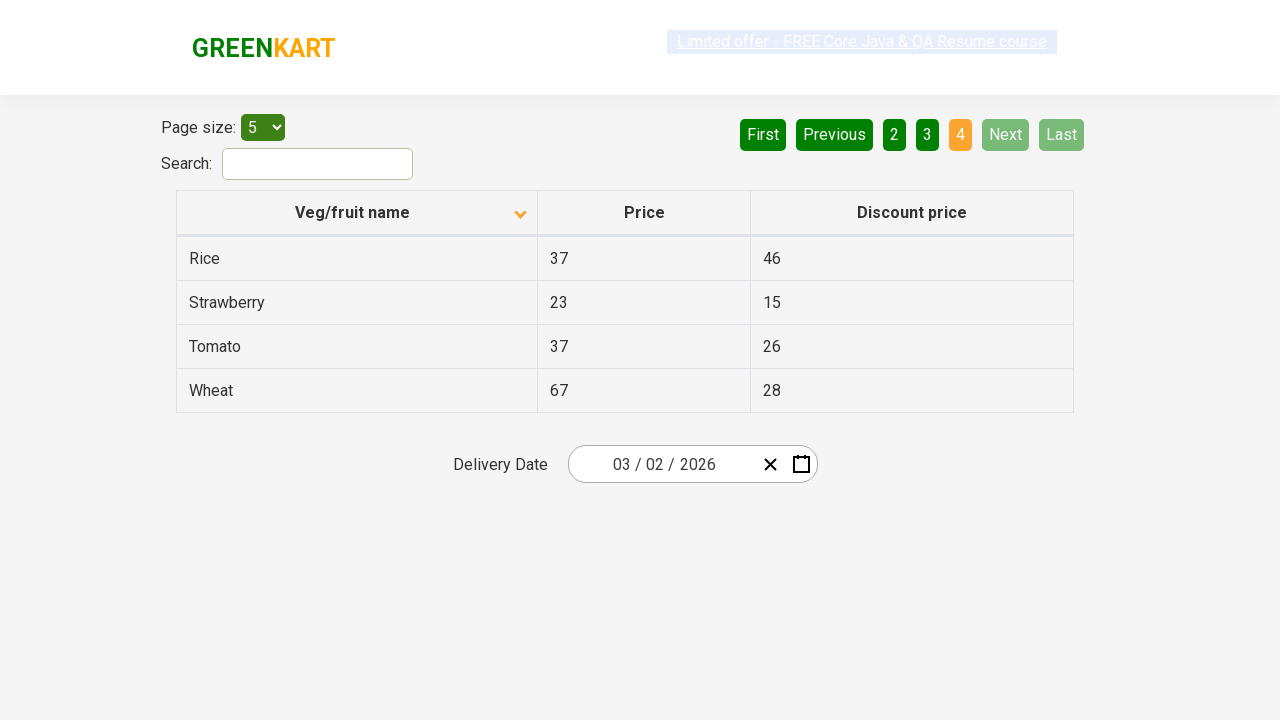